Tests dropdown selection by visible text, cycling through different options

Starting URL: https://the-internet.herokuapp.com/dropdown

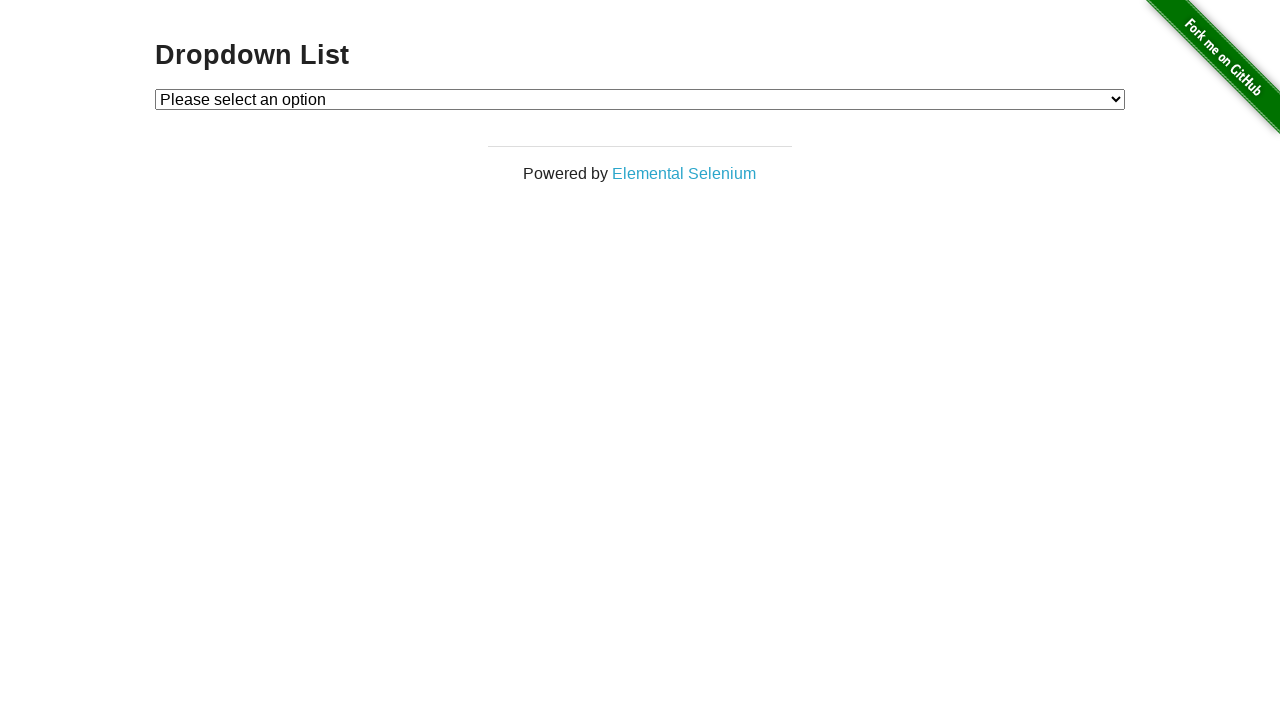

Navigated to dropdown test page
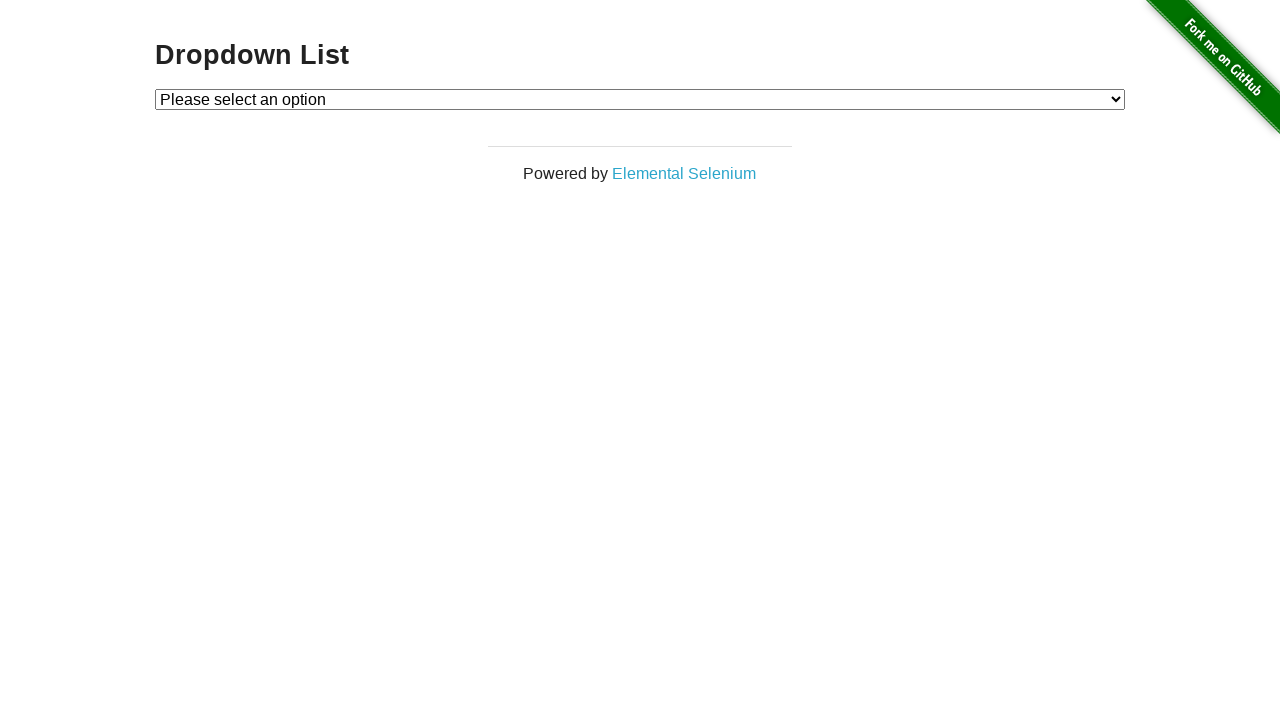

Located dropdown element with id 'dropdown'
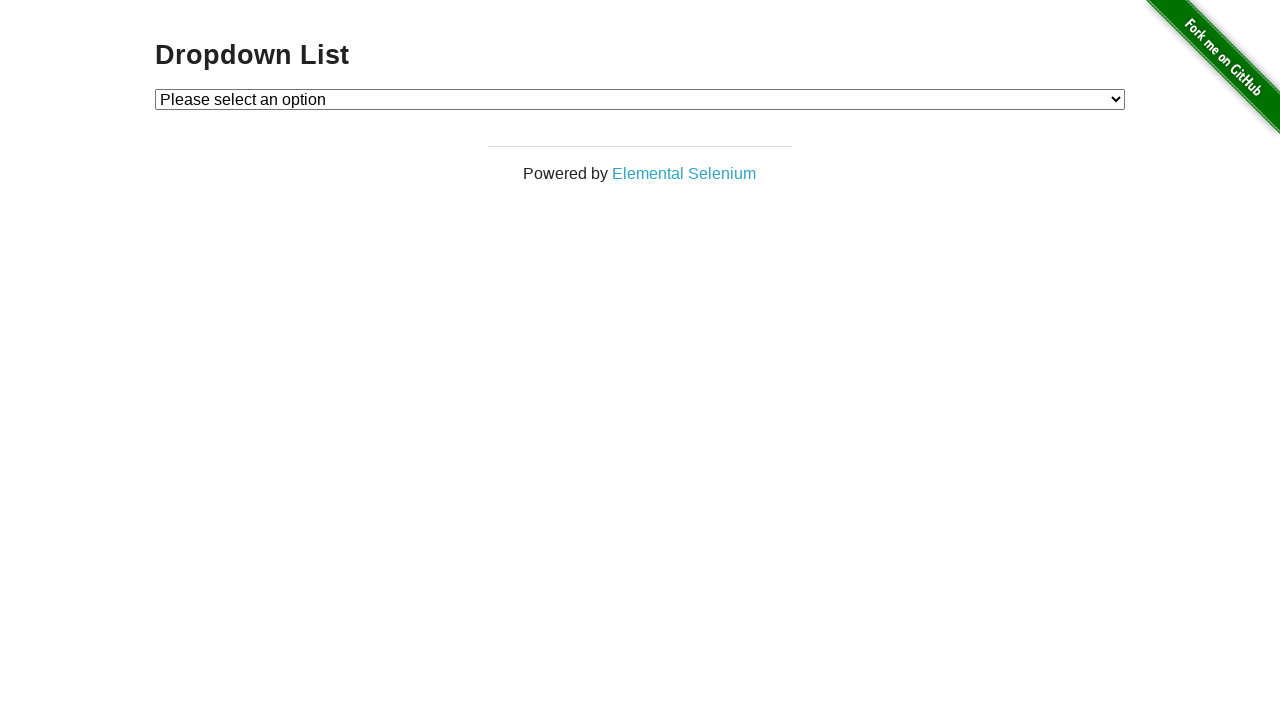

Selected 'Option 1' from dropdown by visible text on #dropdown
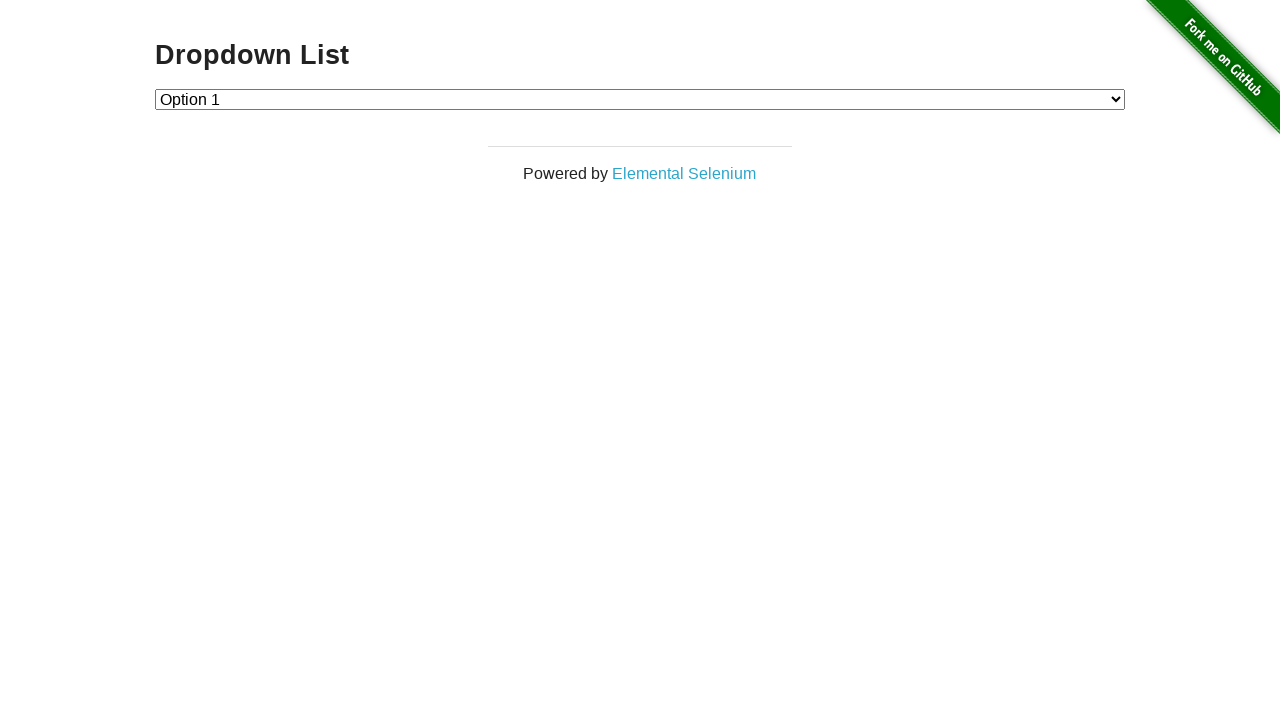

Waited 1000ms after selecting Option 1
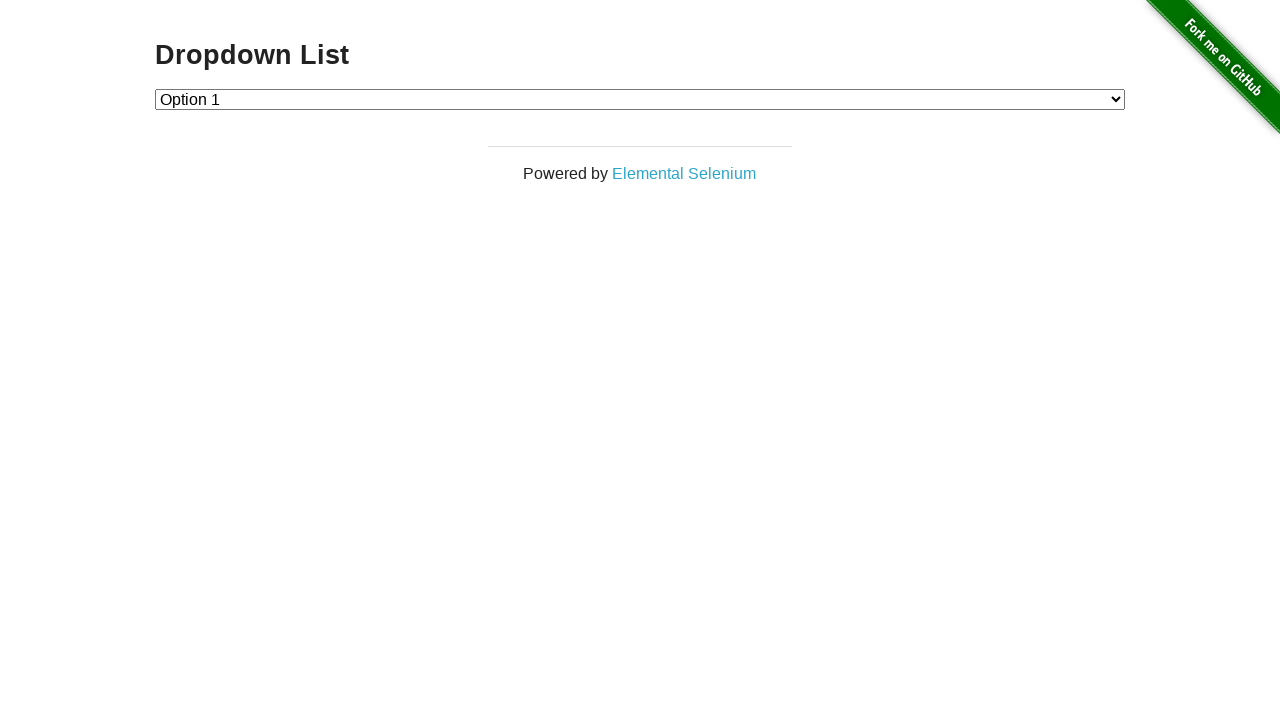

Selected 'Option 2' from dropdown by visible text on #dropdown
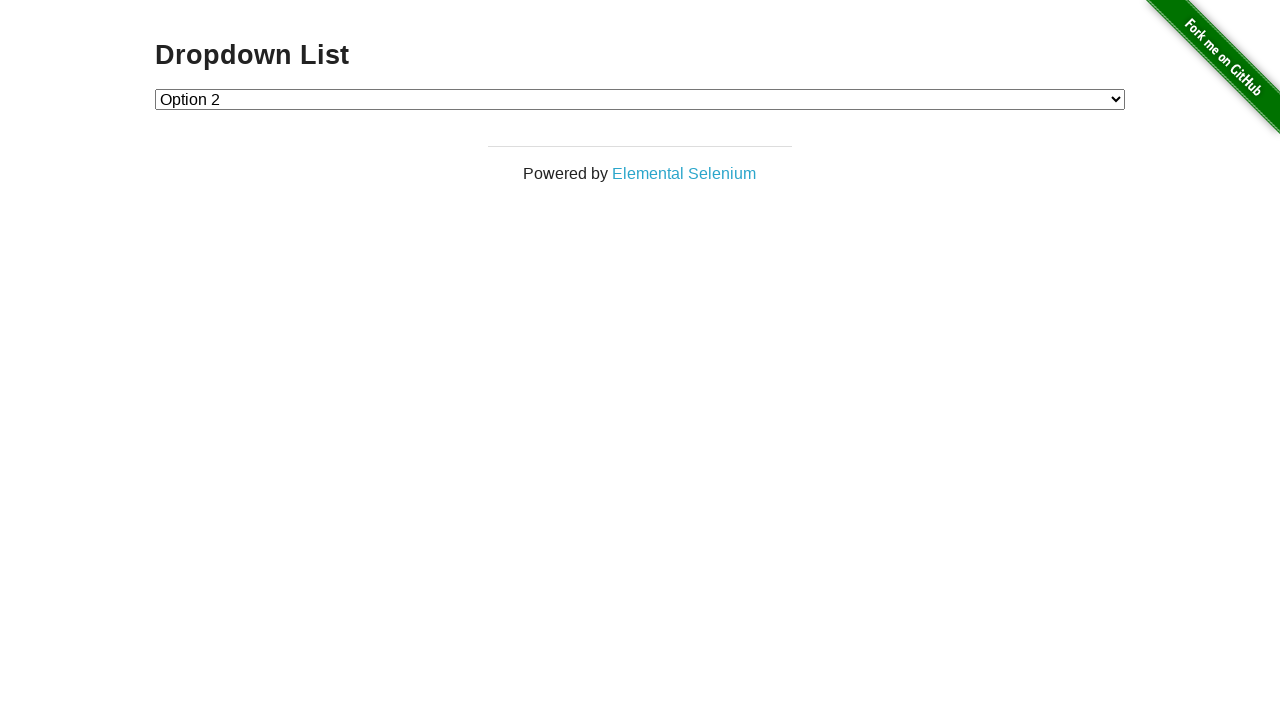

Waited 1000ms after selecting Option 2
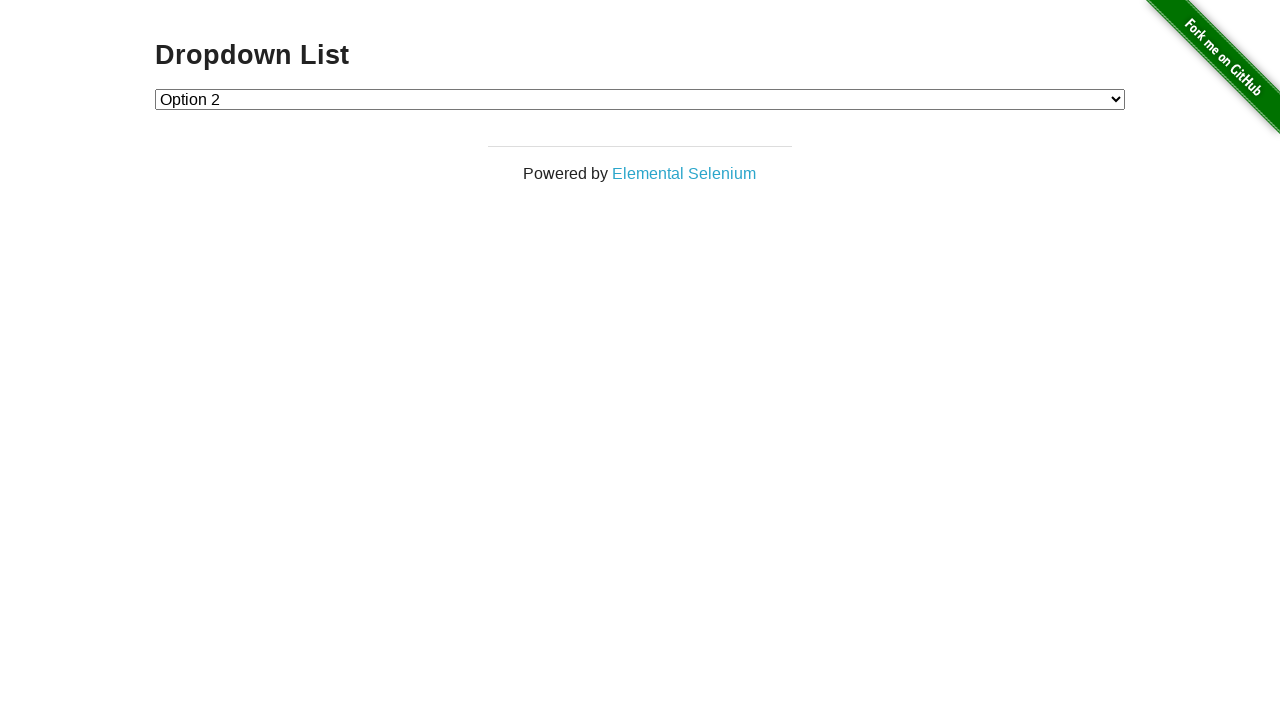

Selected 'Please select an option' from dropdown by visible text on #dropdown
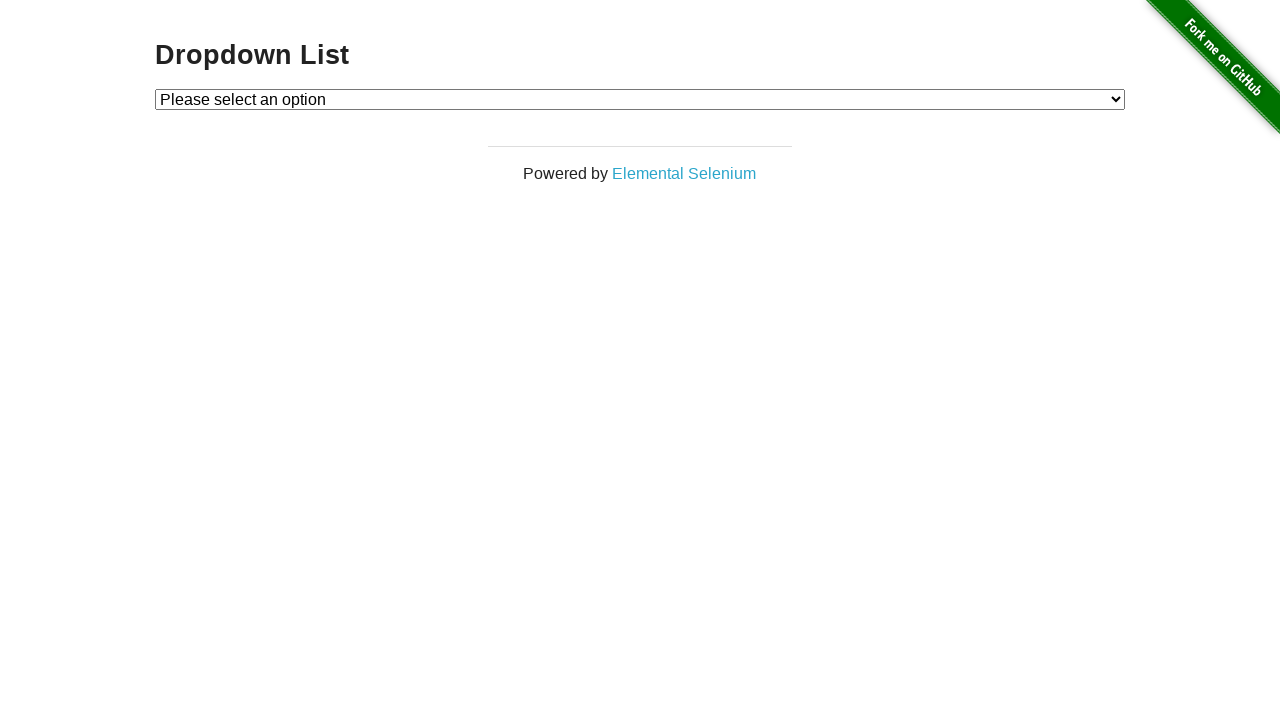

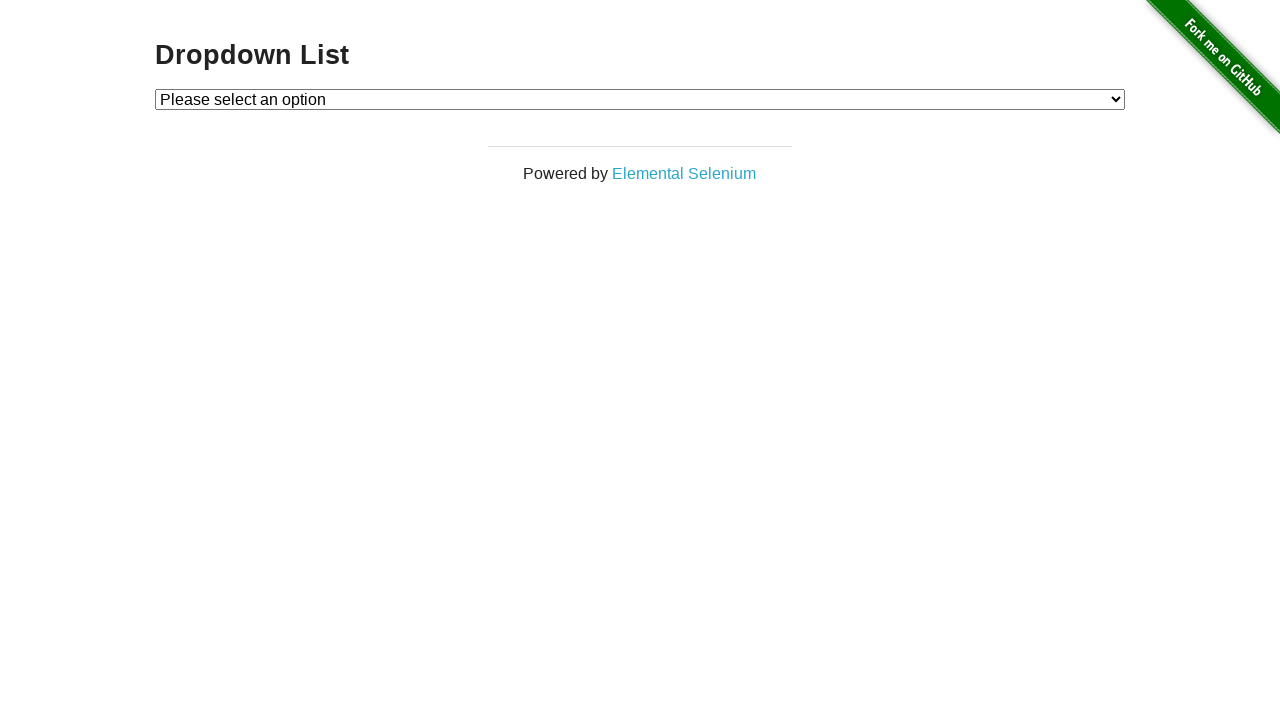